Tests multi-select dropdown functionality by selecting options using visible text, index, and value methods, then deselecting an option by index

Starting URL: https://v1.training-support.net/selenium/selects

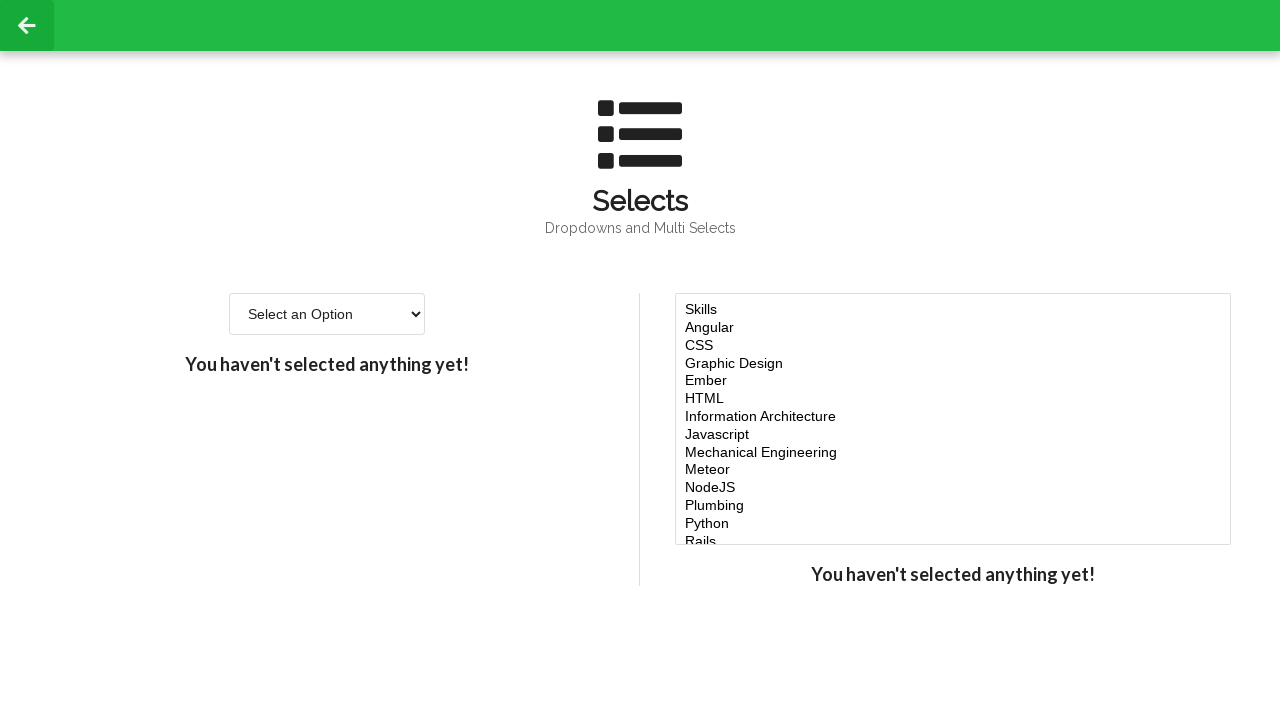

Located the multi-select dropdown element
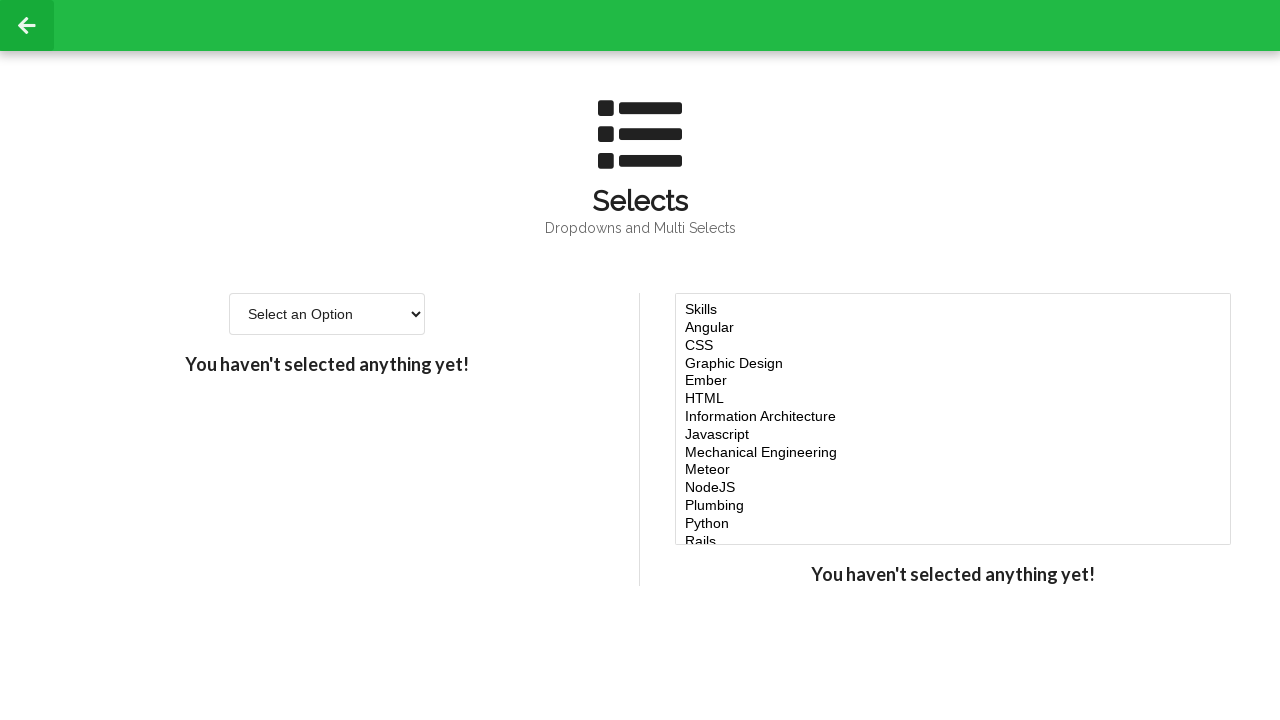

Selected 'Javascript' option by visible text on #multi-select
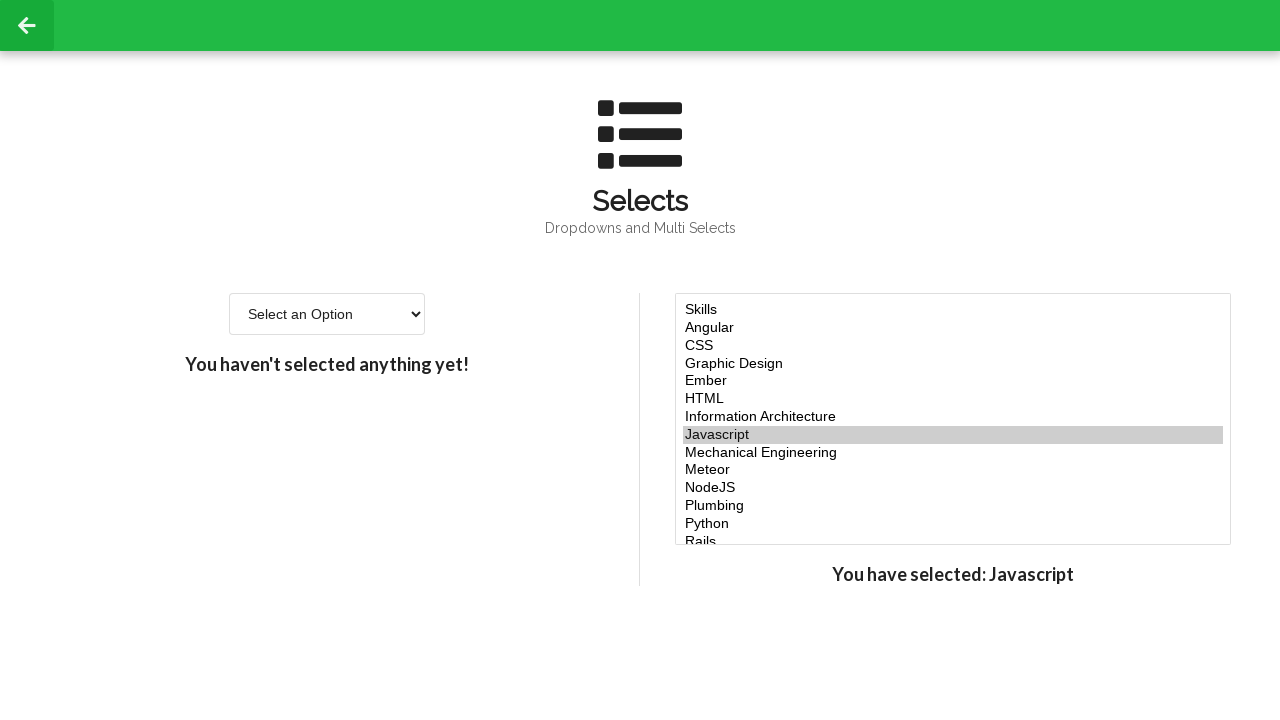

Selected option at index 4 on #multi-select
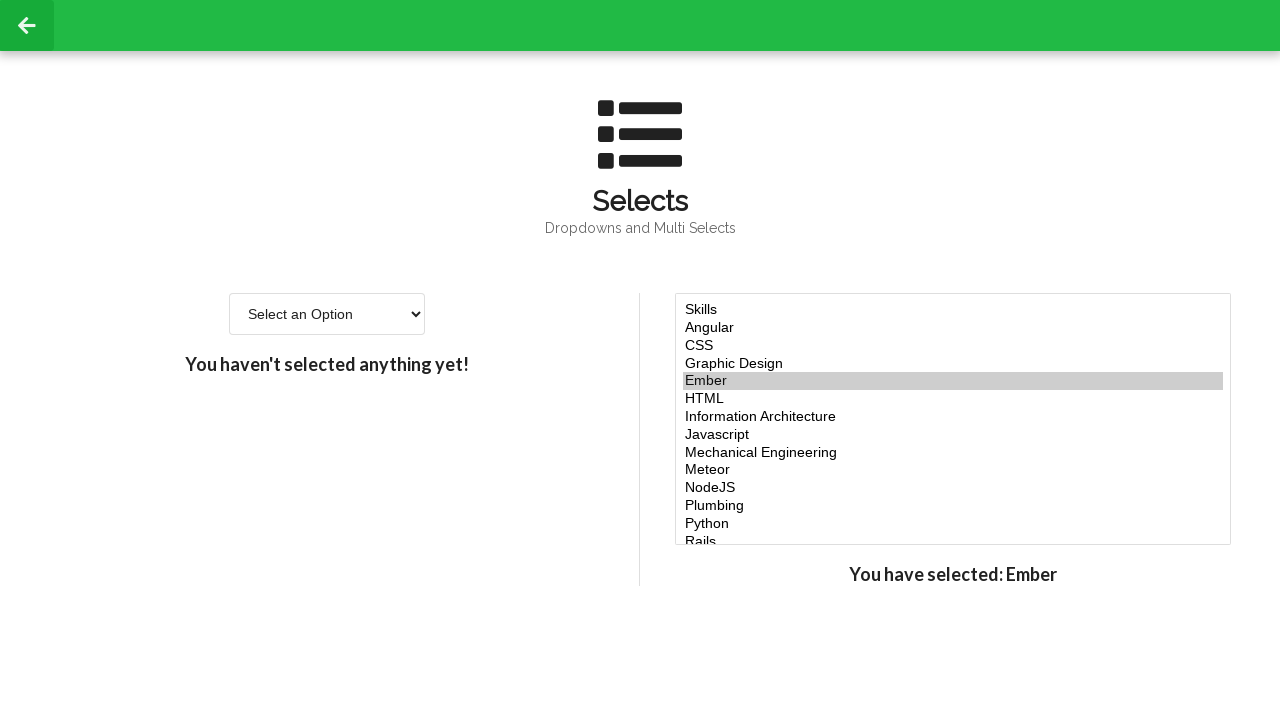

Selected option at index 5 on #multi-select
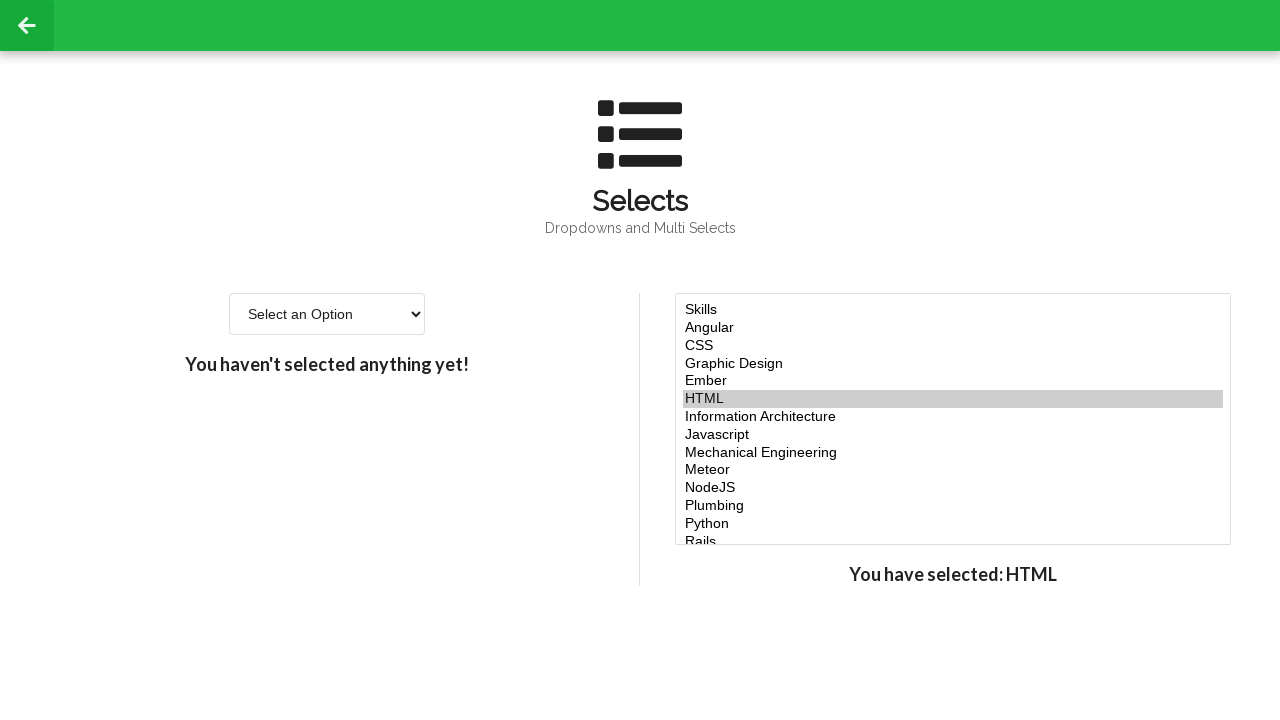

Selected 'NodeJS' option by value 'node' on #multi-select
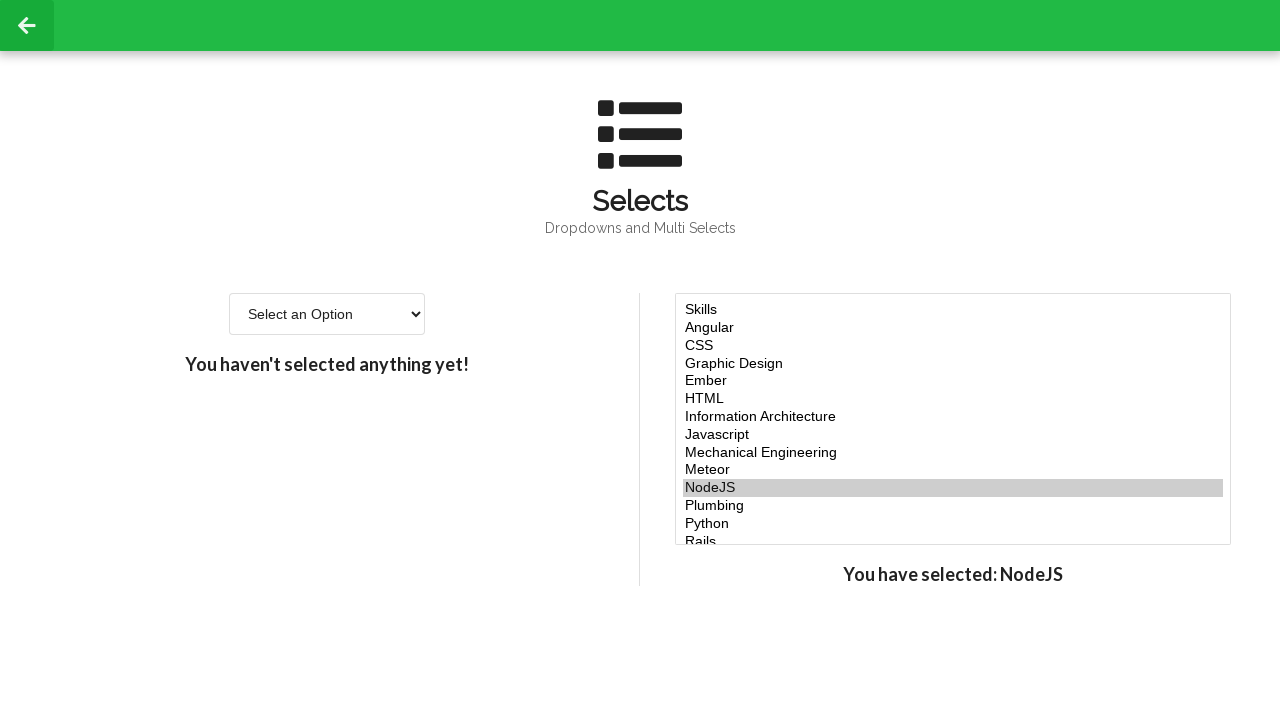

Deselected 'Javascript' by re-selecting other options (indices 4, 5 and value 'node') on #multi-select
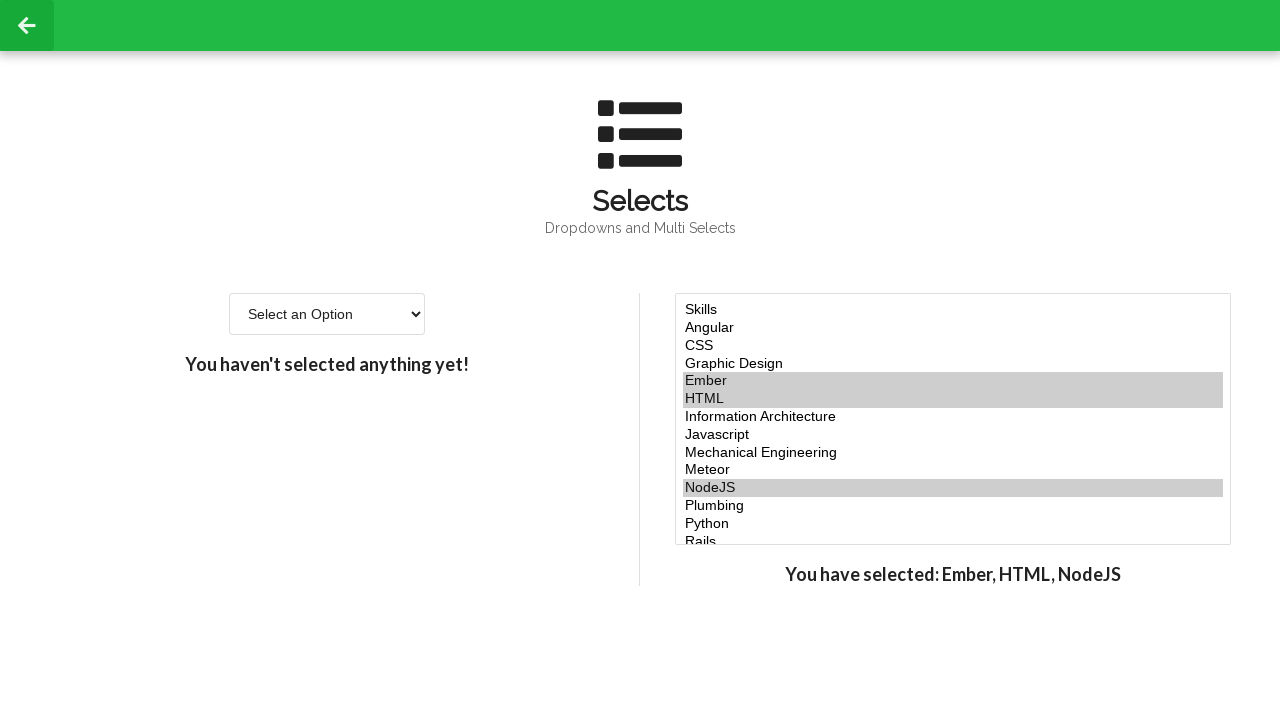

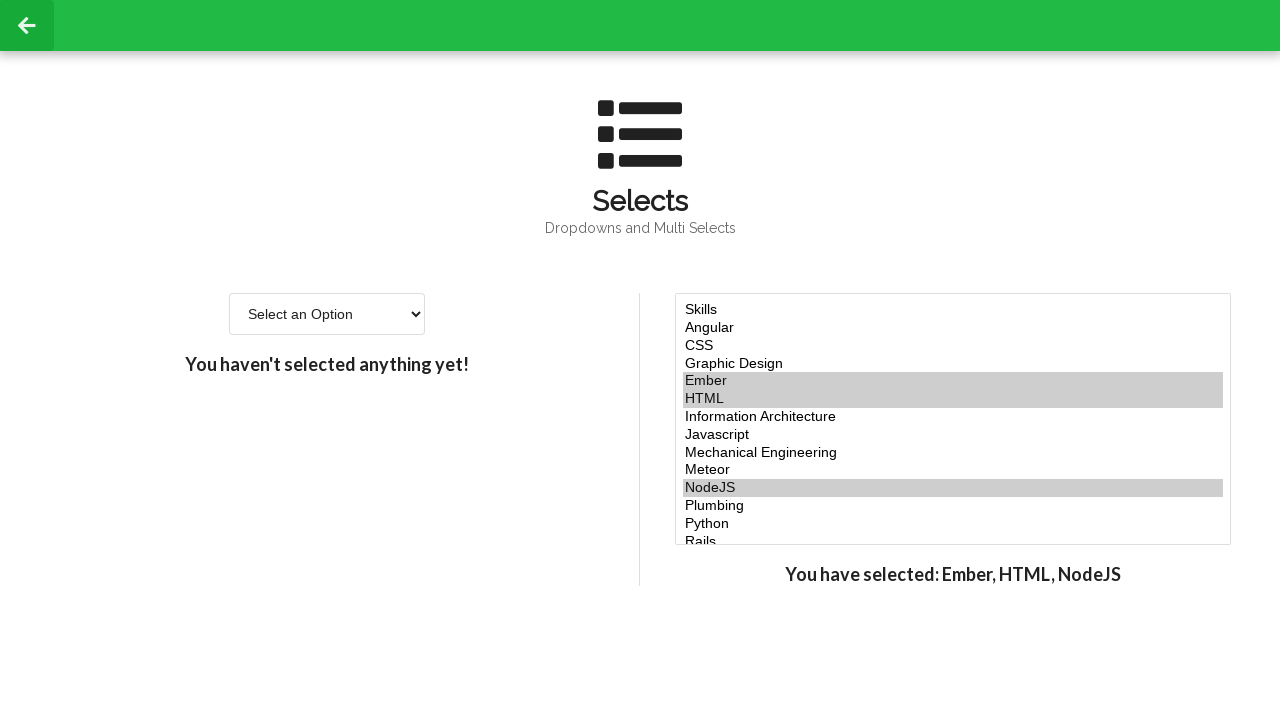